Automates playing a melody on Oakland University's virtual carillon bells by clicking on bell images in sequence according to a song string pattern, where each letter corresponds to a musical note (c, d, e, f, g, a, b, C).

Starting URL: https://www.oakland.edu/playmesomebells

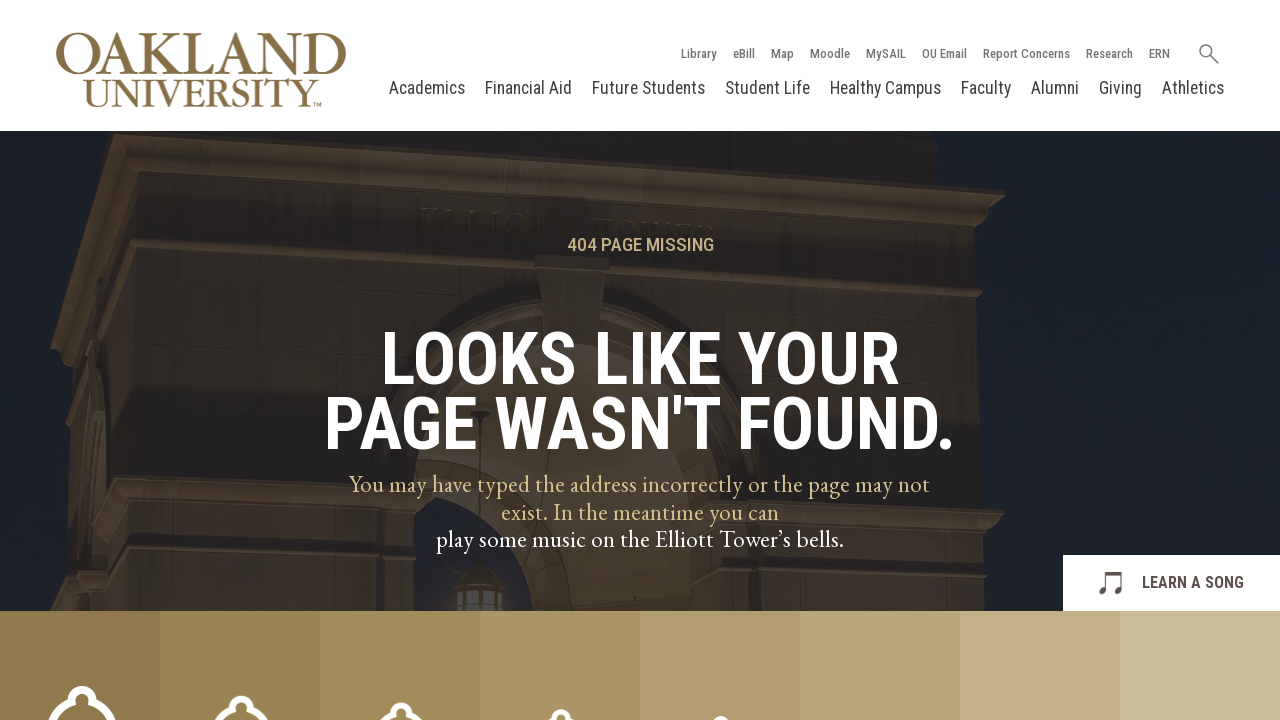

Scrolled down to view bell images
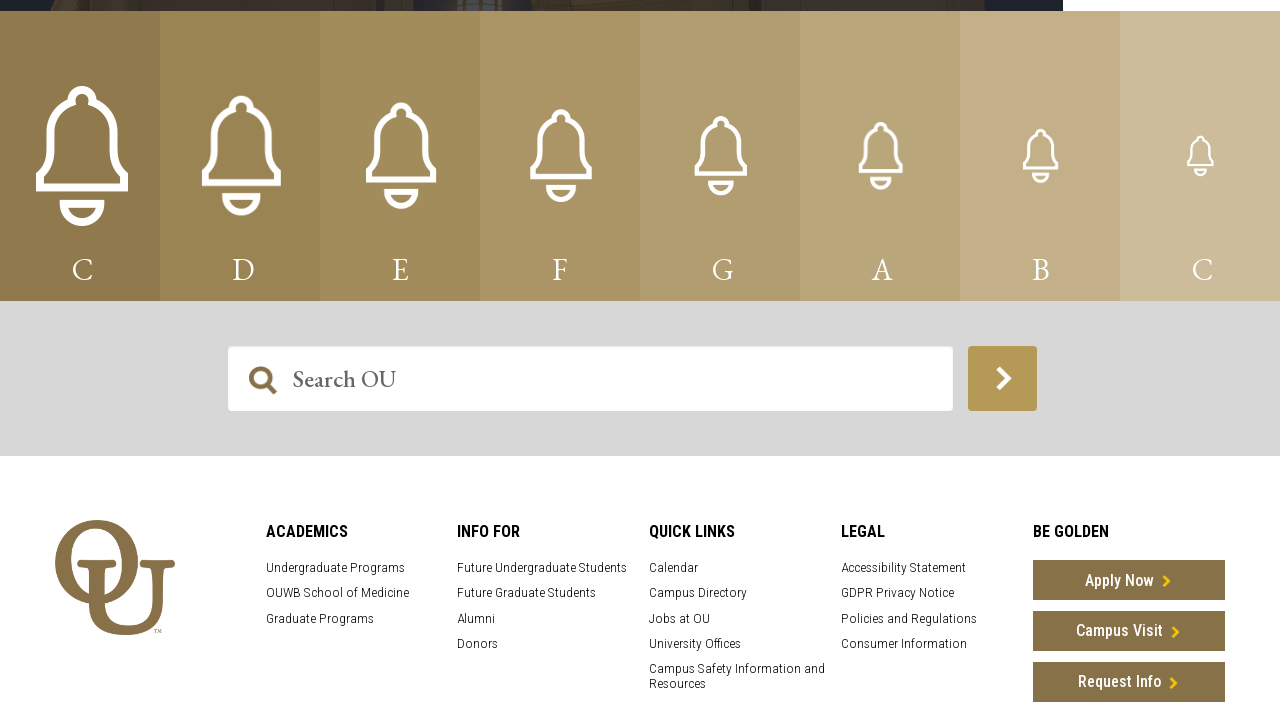

Bell images loaded and ready
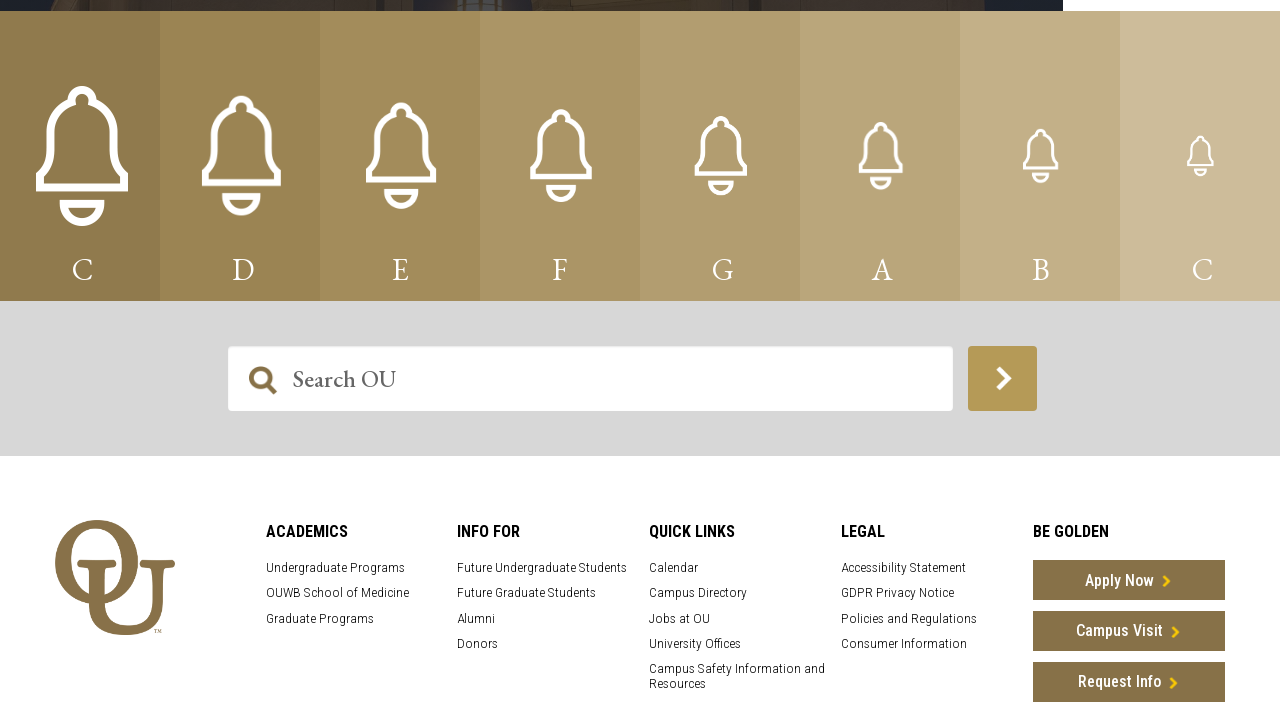

Clicked bell for note 'g' (index 4) at (720, 156) on .carillonBellImage >> nth=4
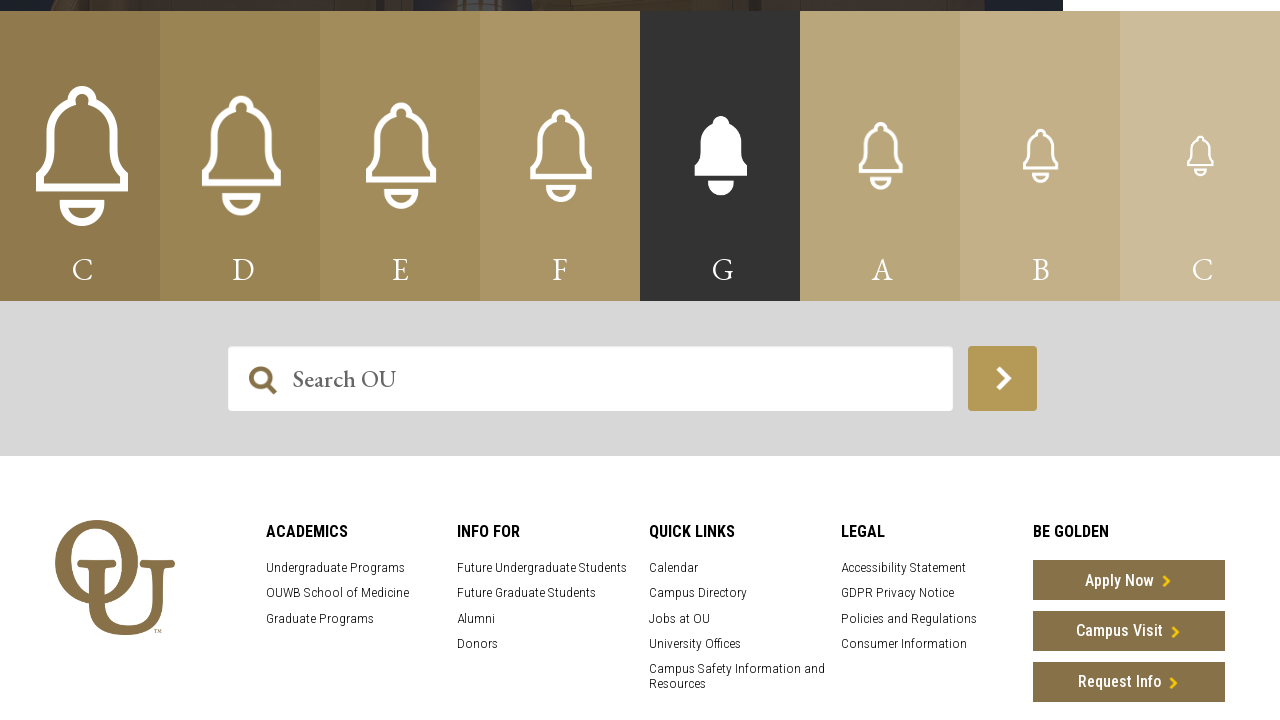

Clicked bell for note 'b' (index 6) at (1040, 156) on .carillonBellImage >> nth=6
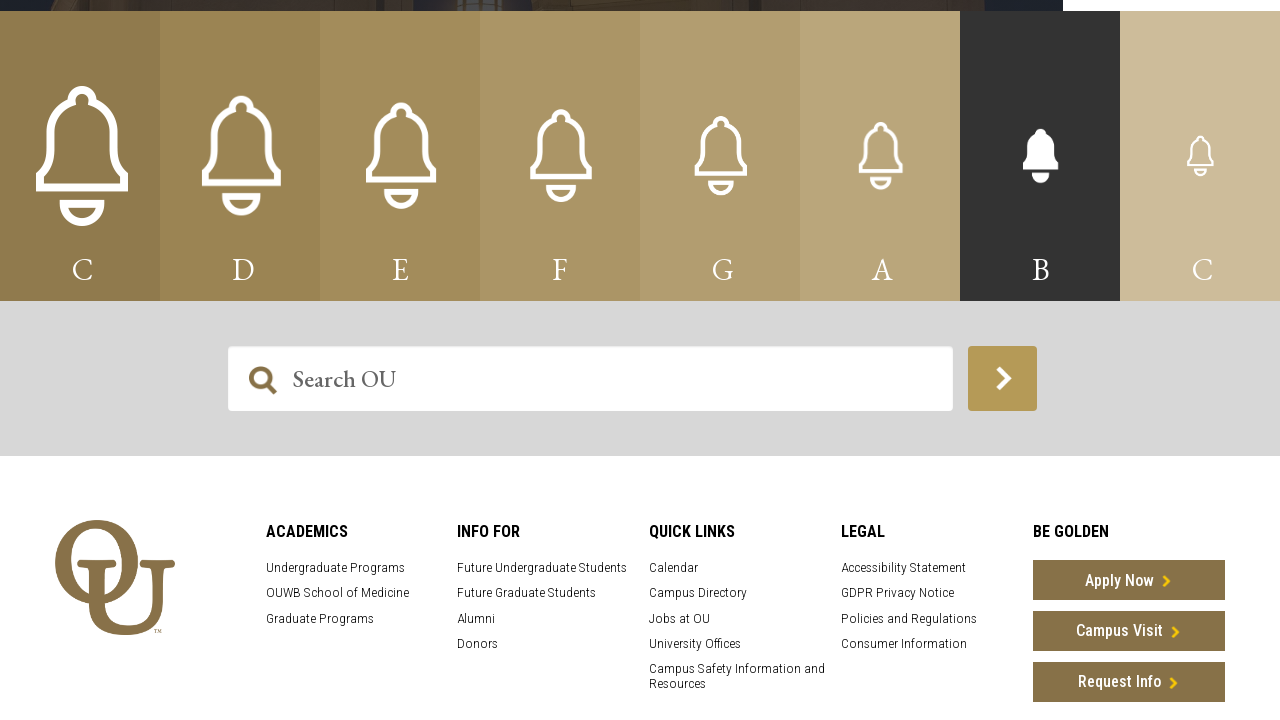

Clicked bell for note 'a' (index 5) at (880, 156) on .carillonBellImage >> nth=5
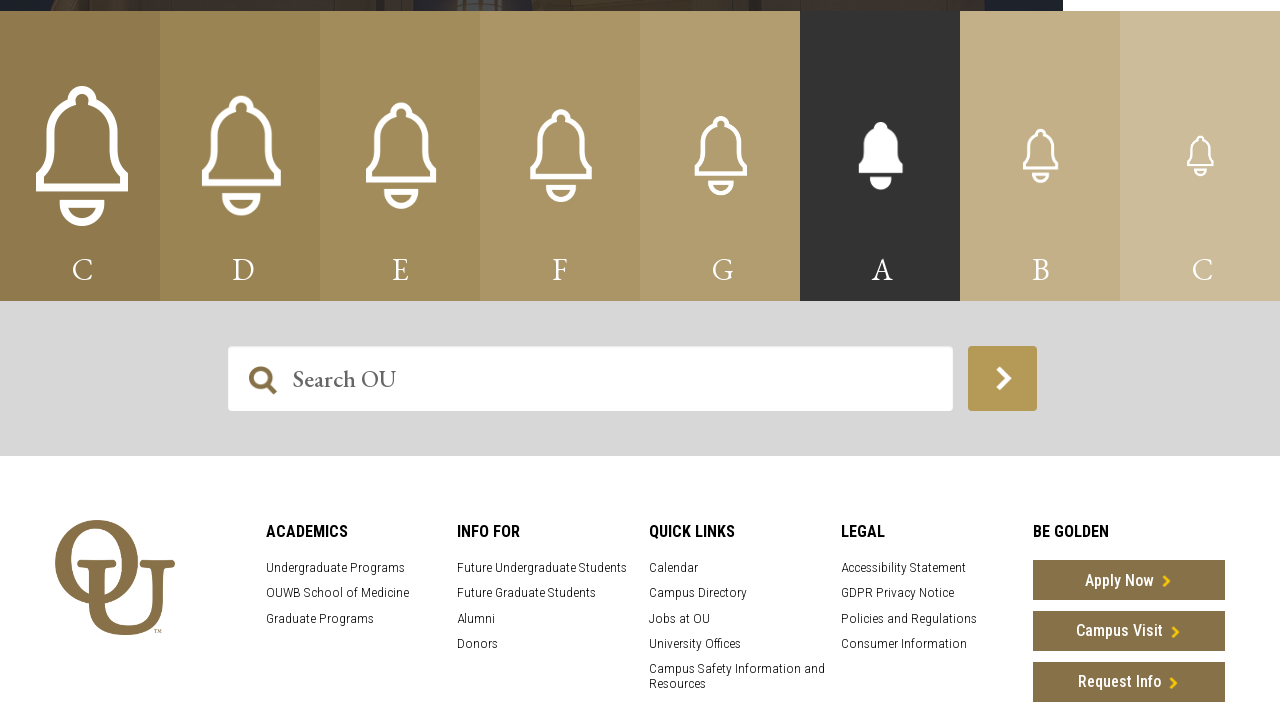

Clicked bell for note 'd' (index 1) at (240, 156) on .carillonBellImage >> nth=1
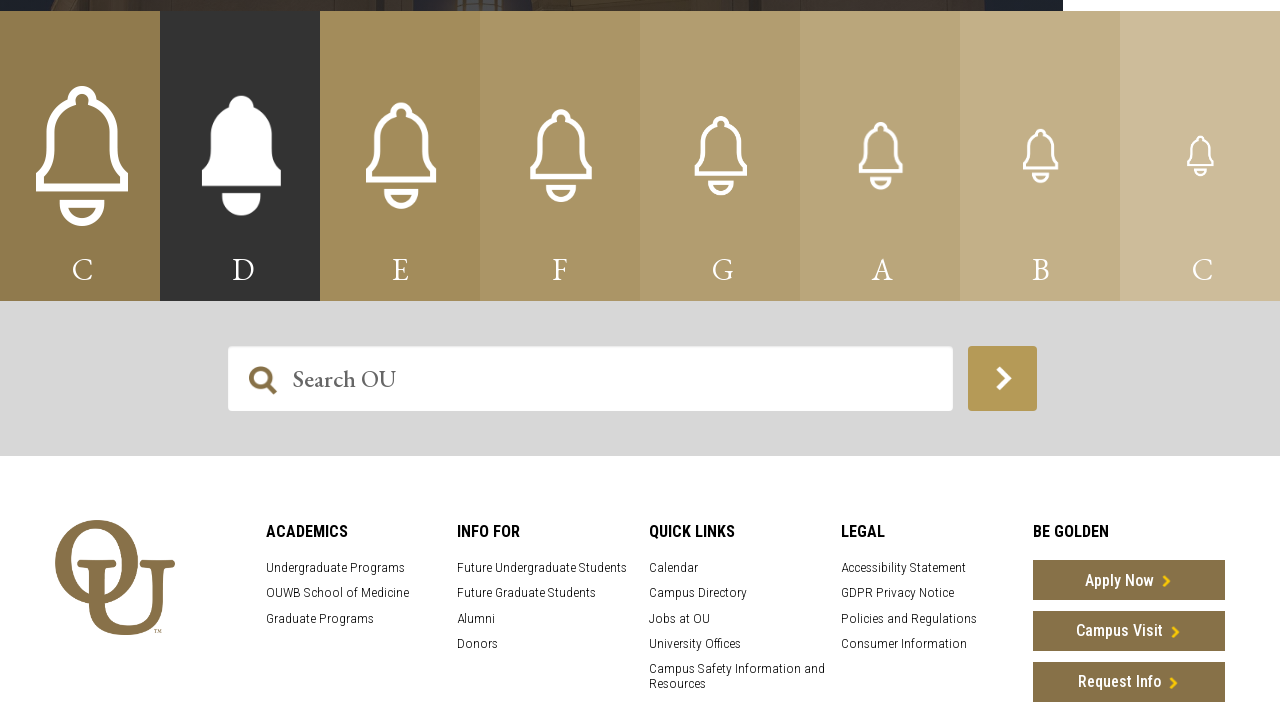

Rest note (.) played - paused for 0.3 seconds
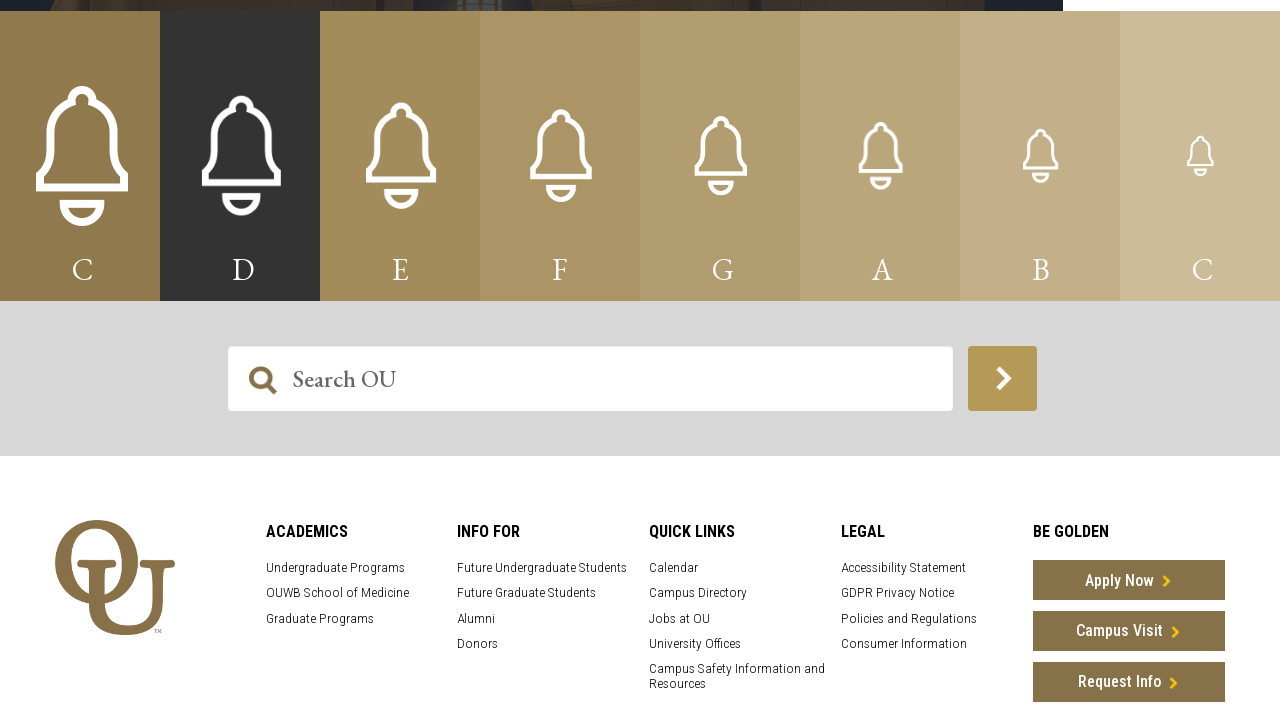

Clicked bell for note 'g' (index 4) at (720, 156) on .carillonBellImage >> nth=4
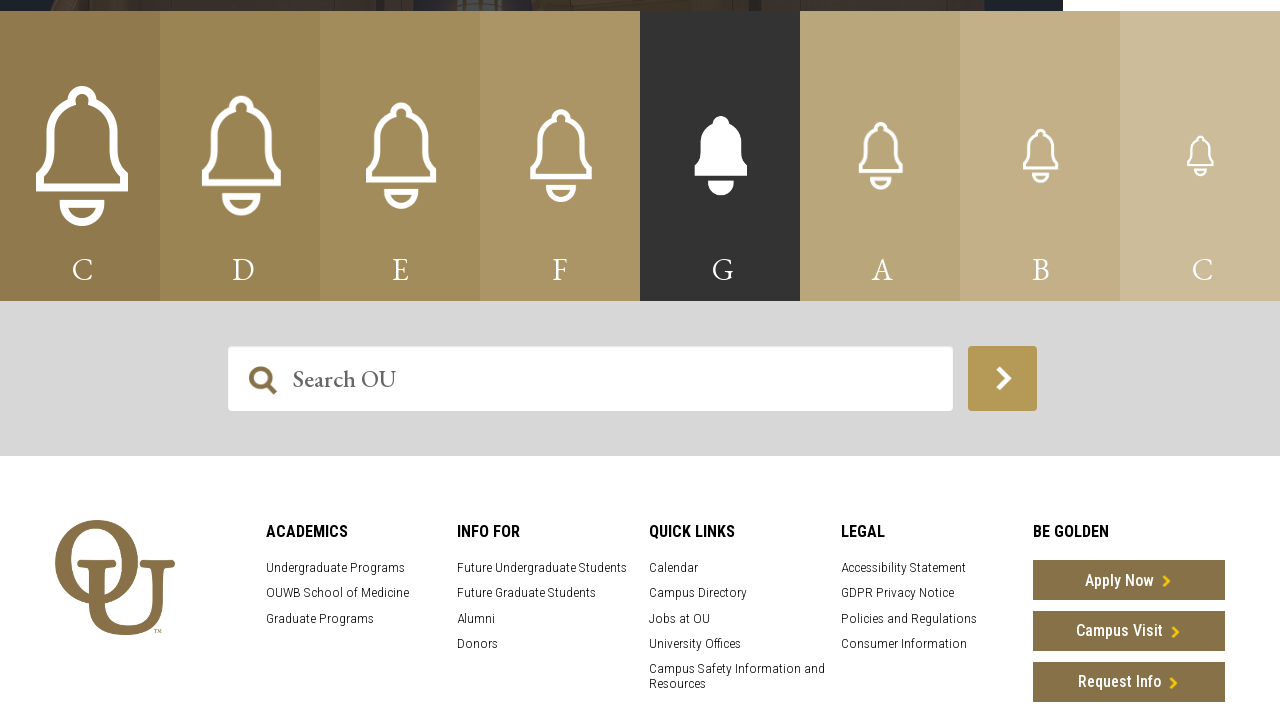

Clicked bell for note 'a' (index 5) at (880, 156) on .carillonBellImage >> nth=5
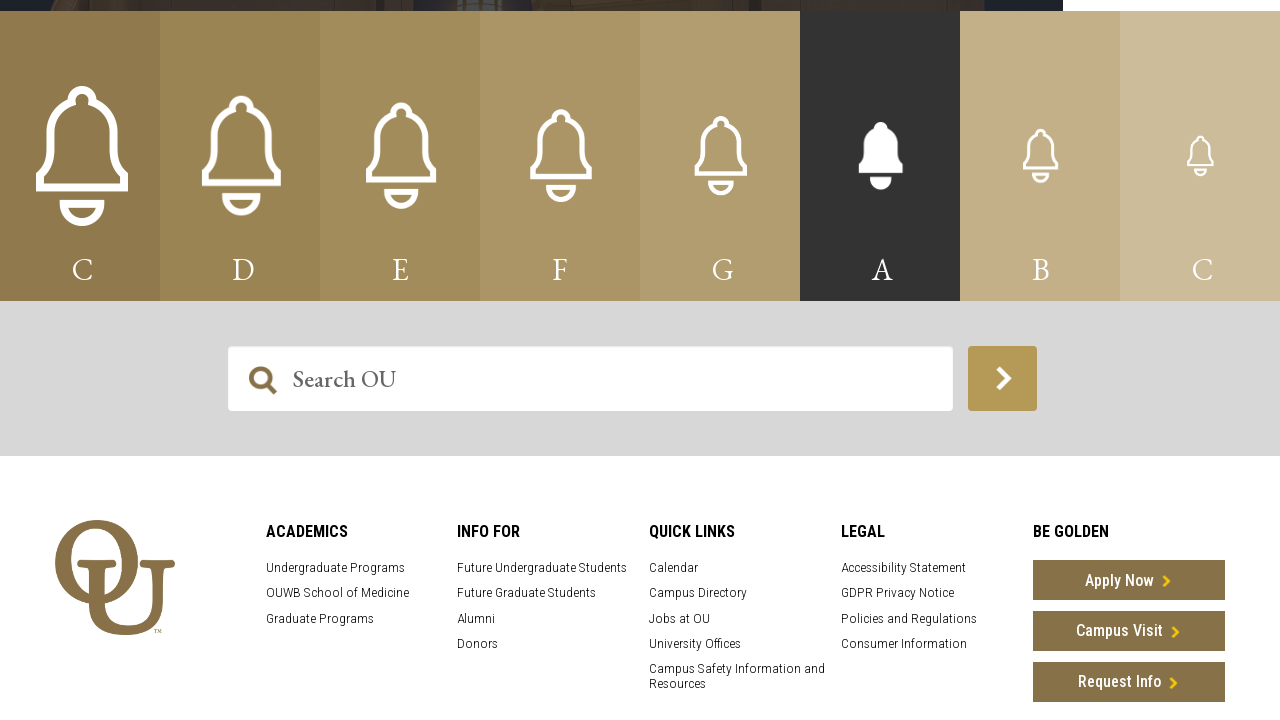

Clicked bell for note 'b' (index 6) at (1040, 156) on .carillonBellImage >> nth=6
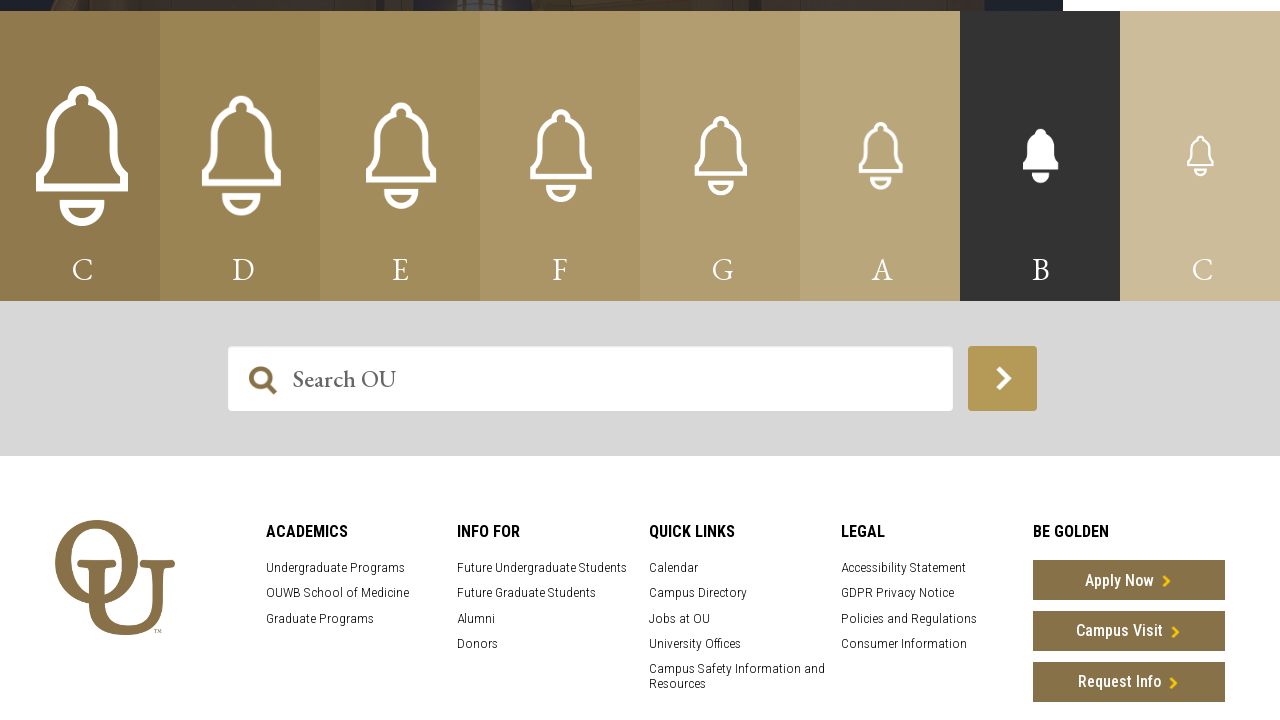

Clicked bell for note 'g' (index 4) at (720, 156) on .carillonBellImage >> nth=4
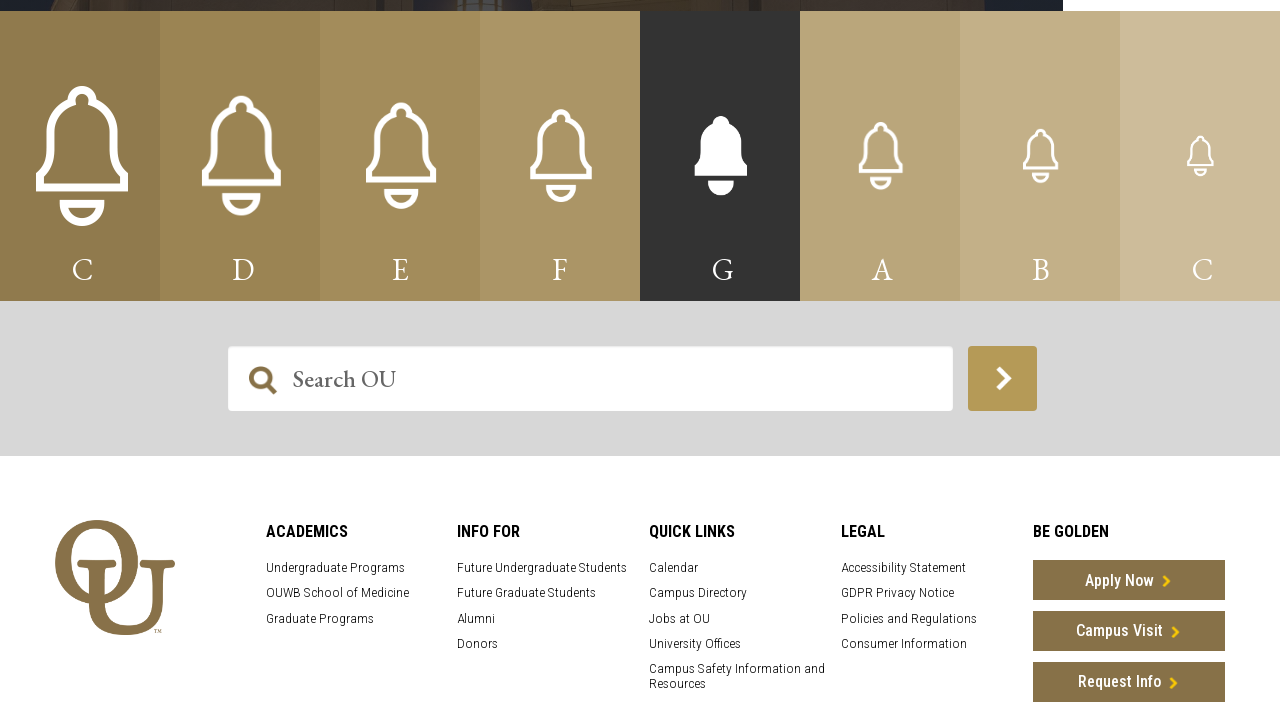

Waited 1 second for bells to ring out - melody complete
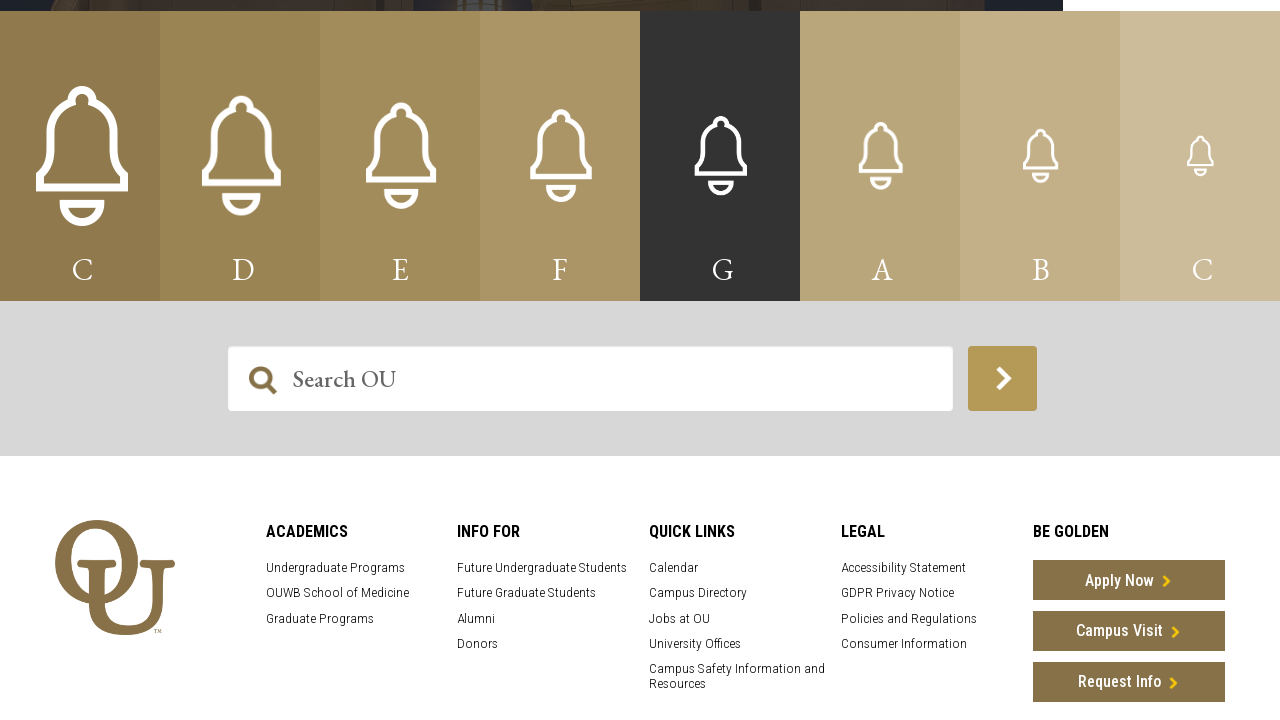

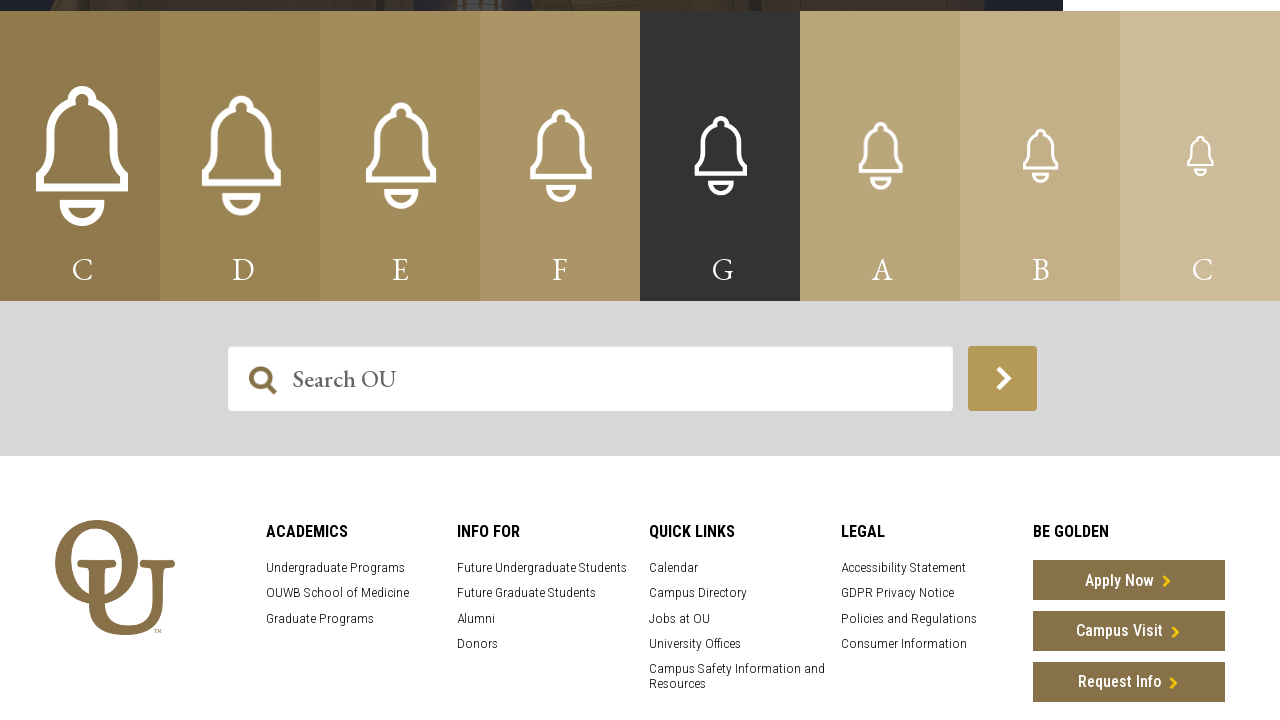